Navigates to Trivago hotel search results for Pondicherry, India, validates the page title, and verifies that hotel search results are displayed on the page.

Starting URL: https://www.trivago.in/en-IN/srl/cheap-hotels-pondicherry-india?search=200-64948;dr-20230511-20230512;so-4

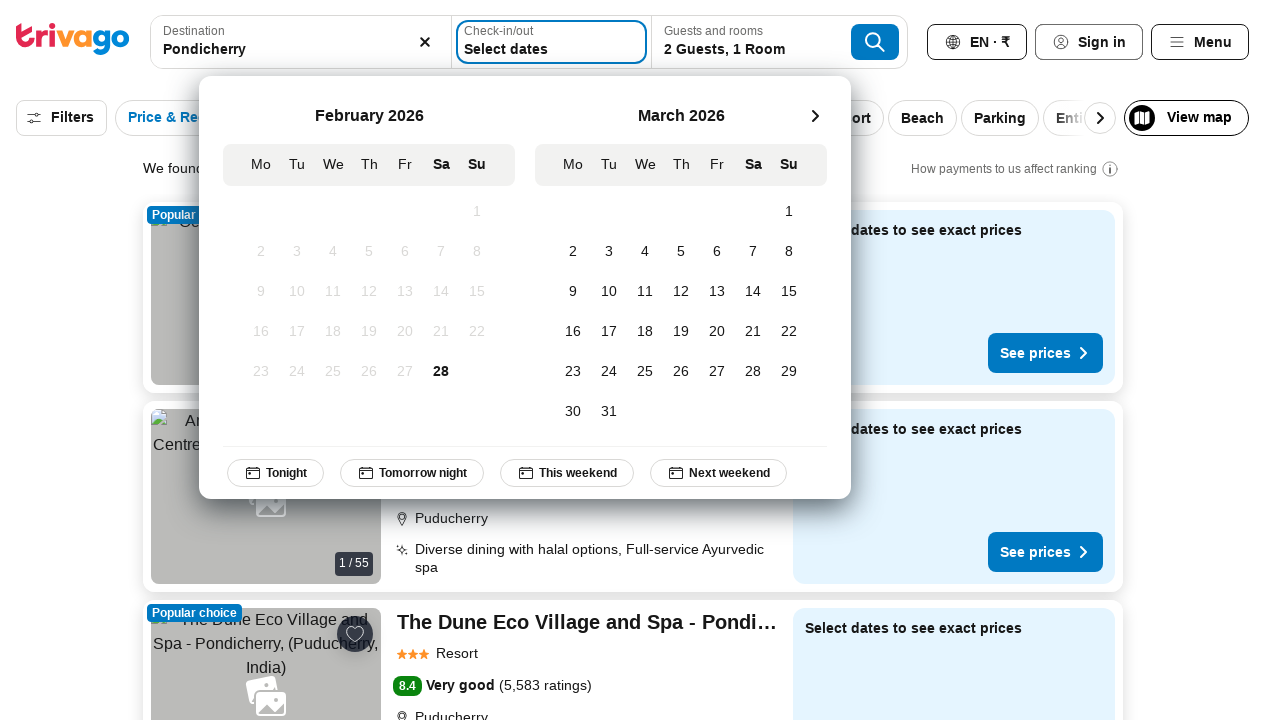

Retrieved page title
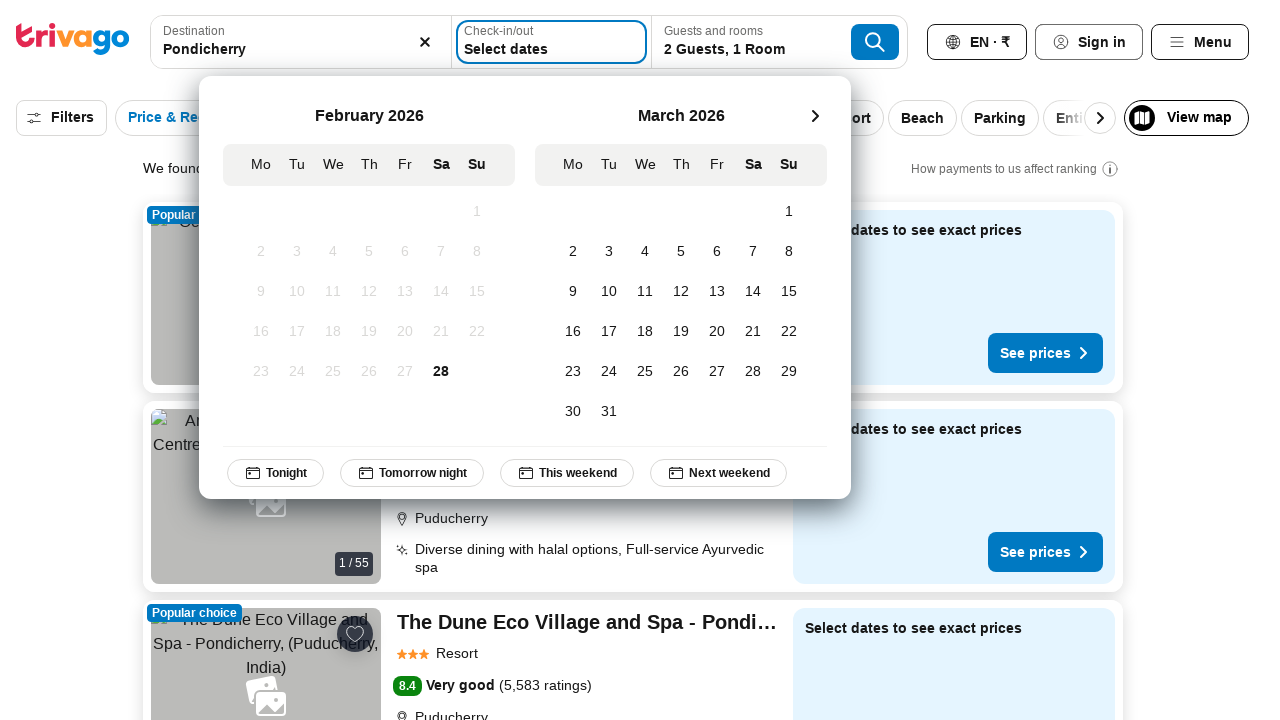

Page title validation failed - title does not match expected value
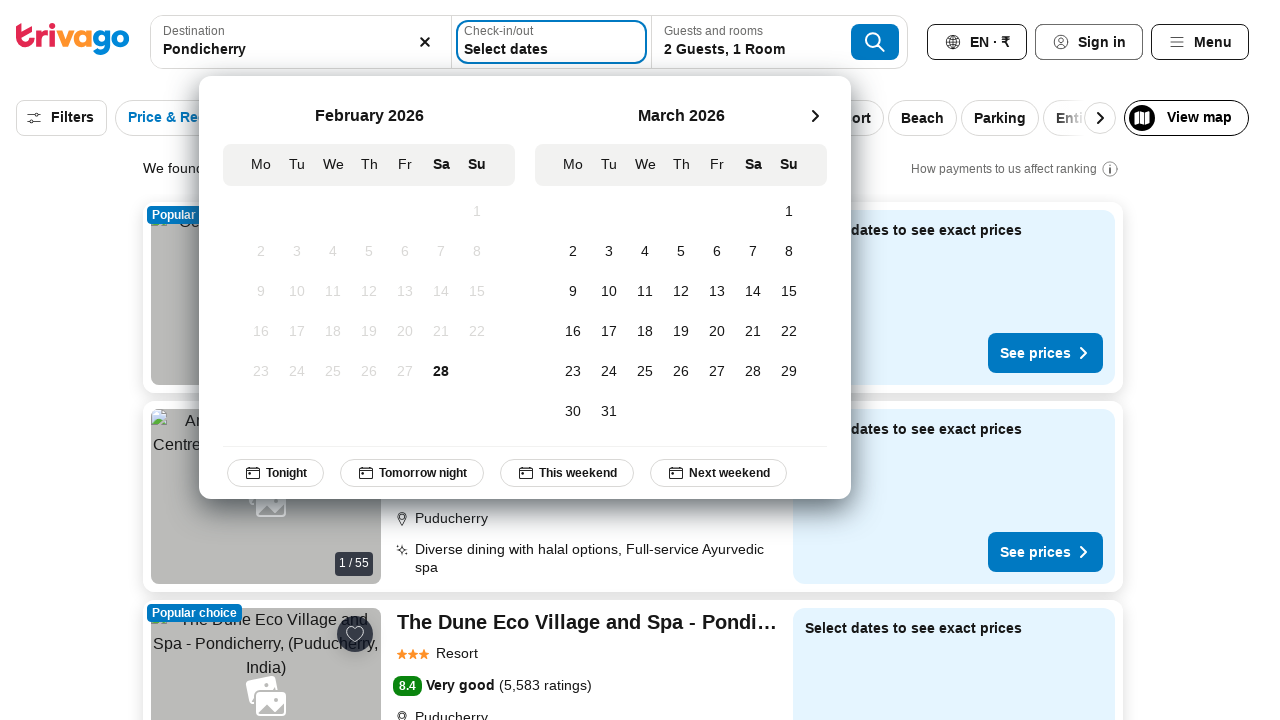

Waited for hotel search results section to load
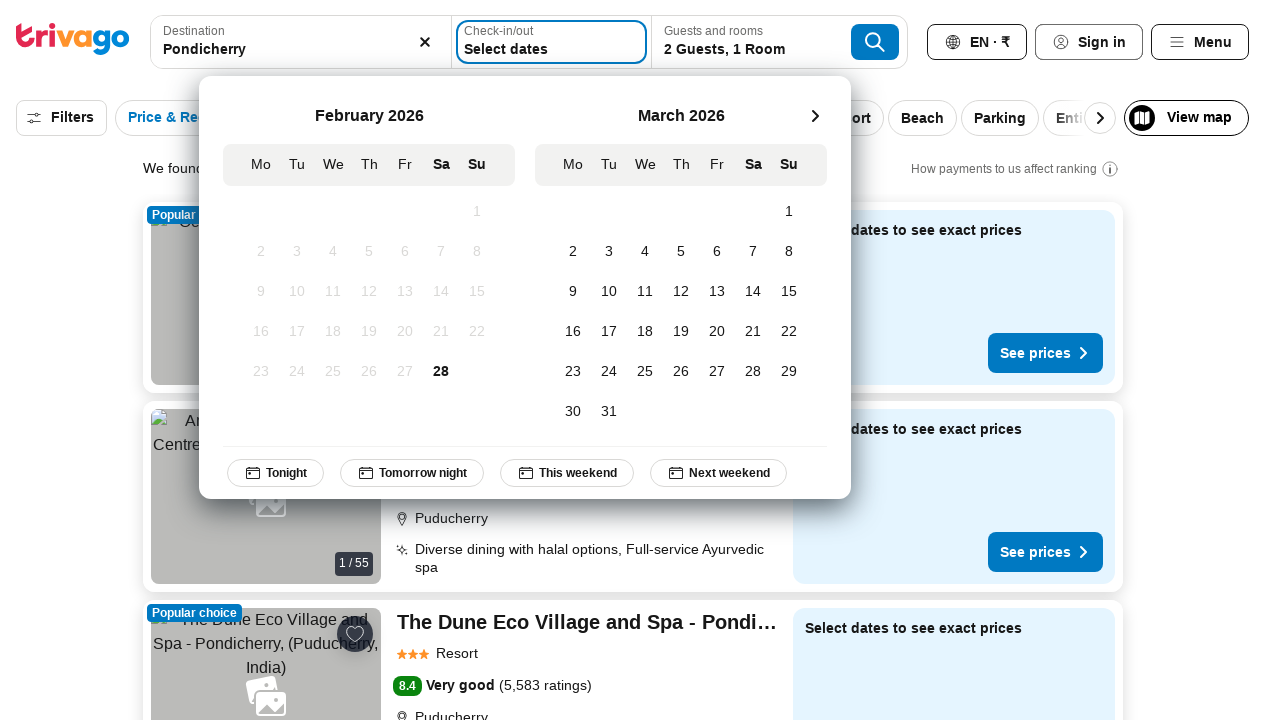

Located hotel sections on the page
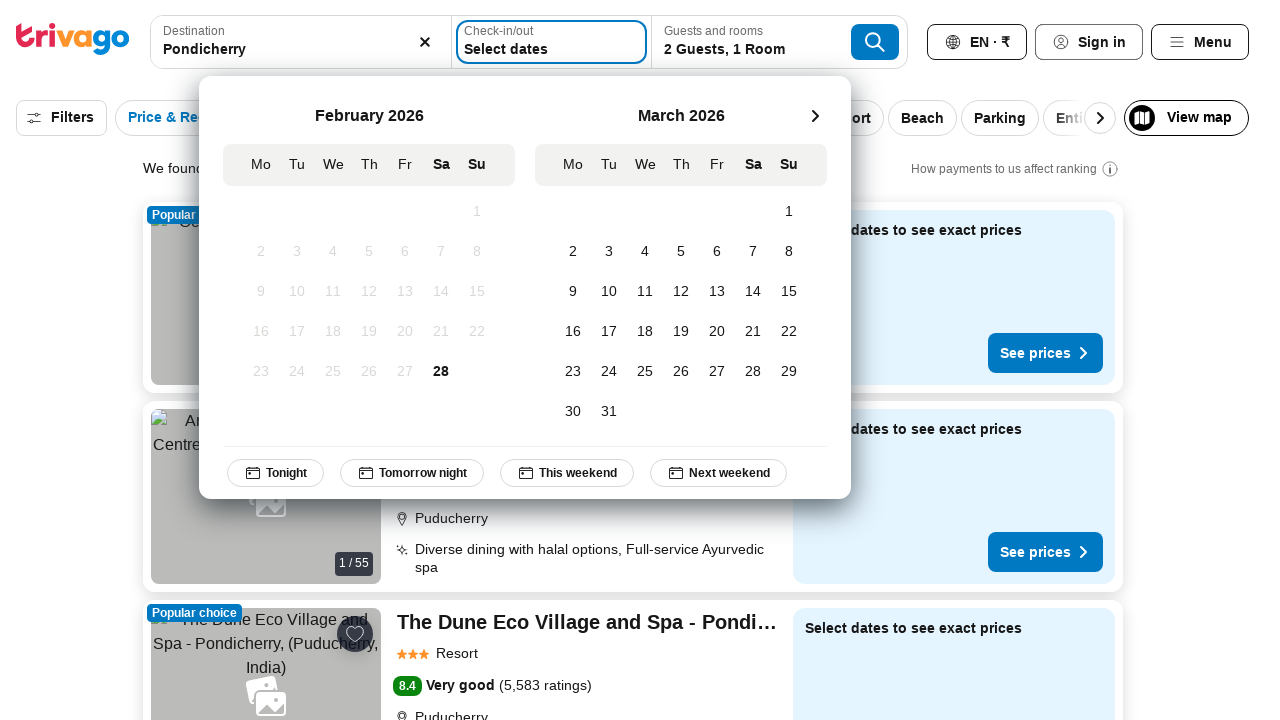

Verified hotel search results - found 0 hotel sections
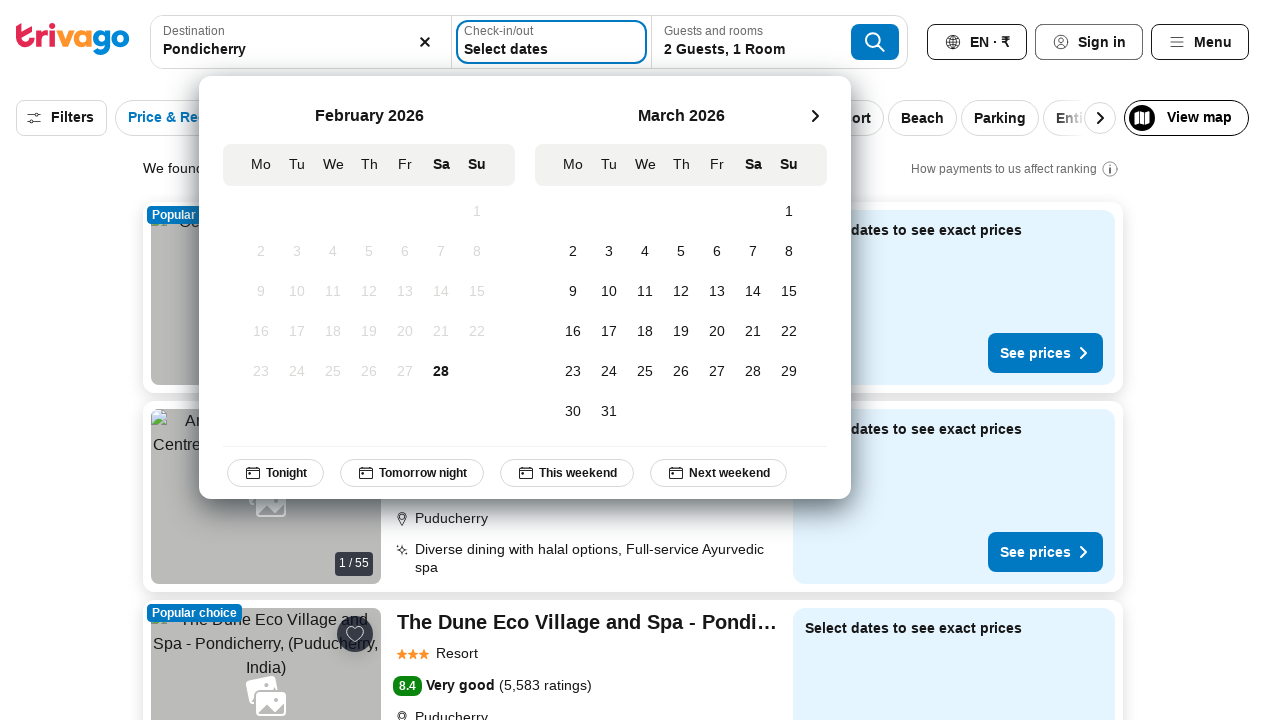

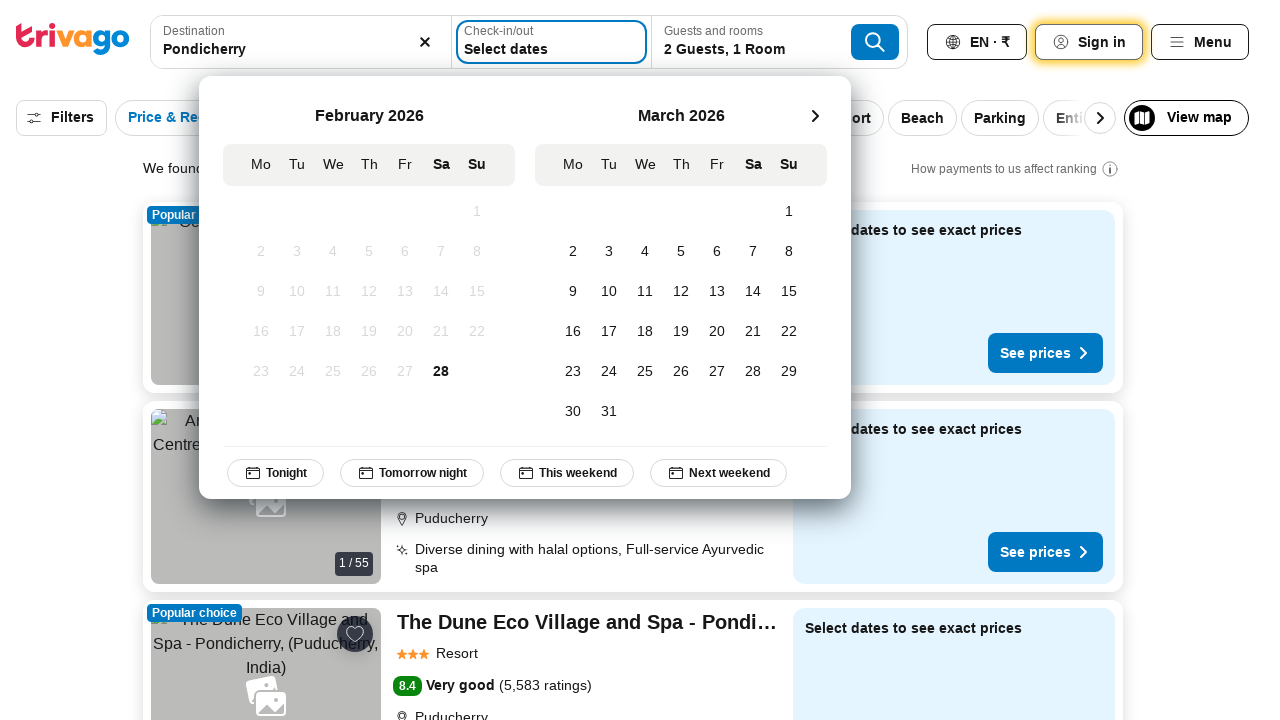